Tests checkbox functionality by clicking it twice to verify it can be checked and unchecked

Starting URL: https://rahulshettyacademy.com/AutomationPractice/

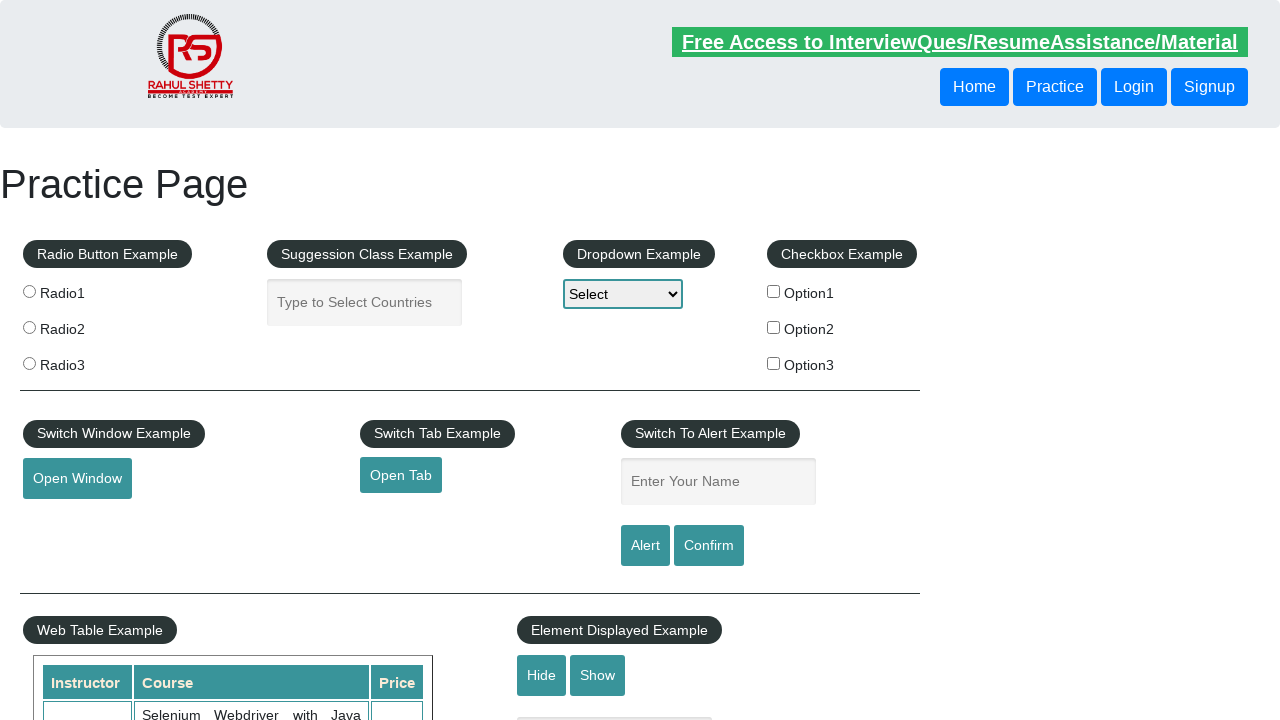

Clicked checkbox to check it at (774, 291) on #checkBoxOption1
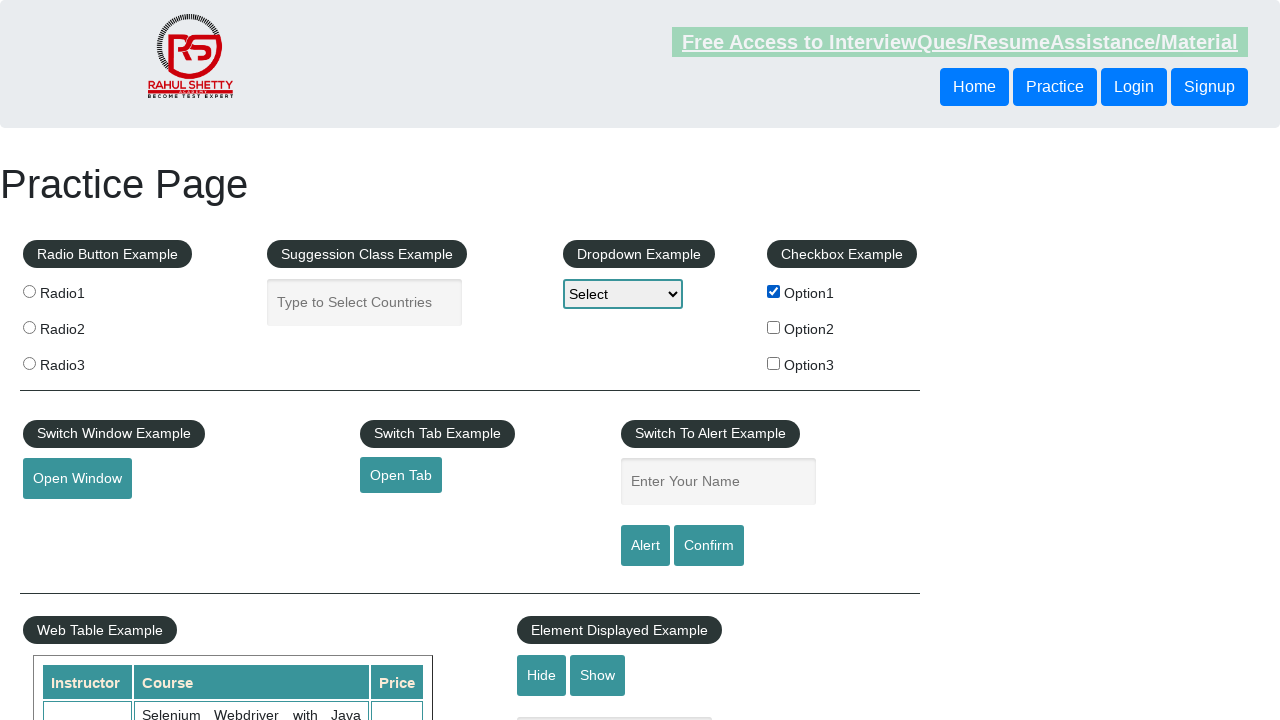

Verified checkbox is checked
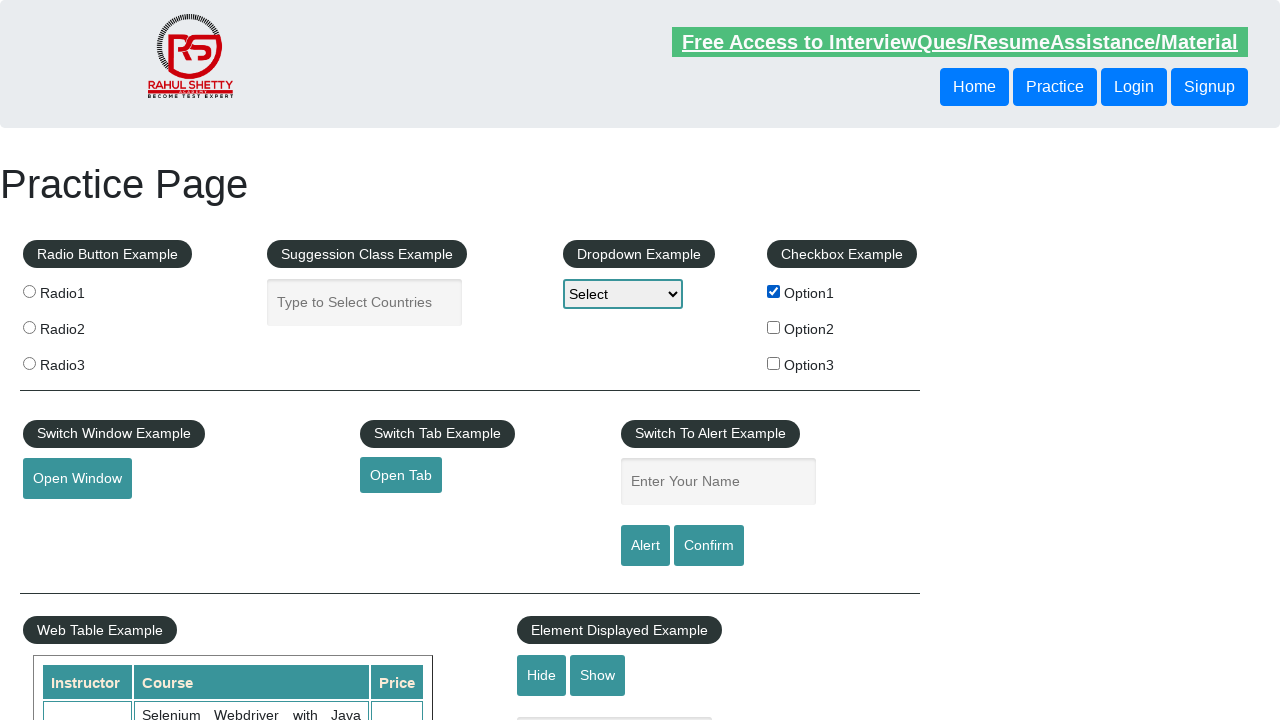

Clicked checkbox to uncheck it at (774, 291) on #checkBoxOption1
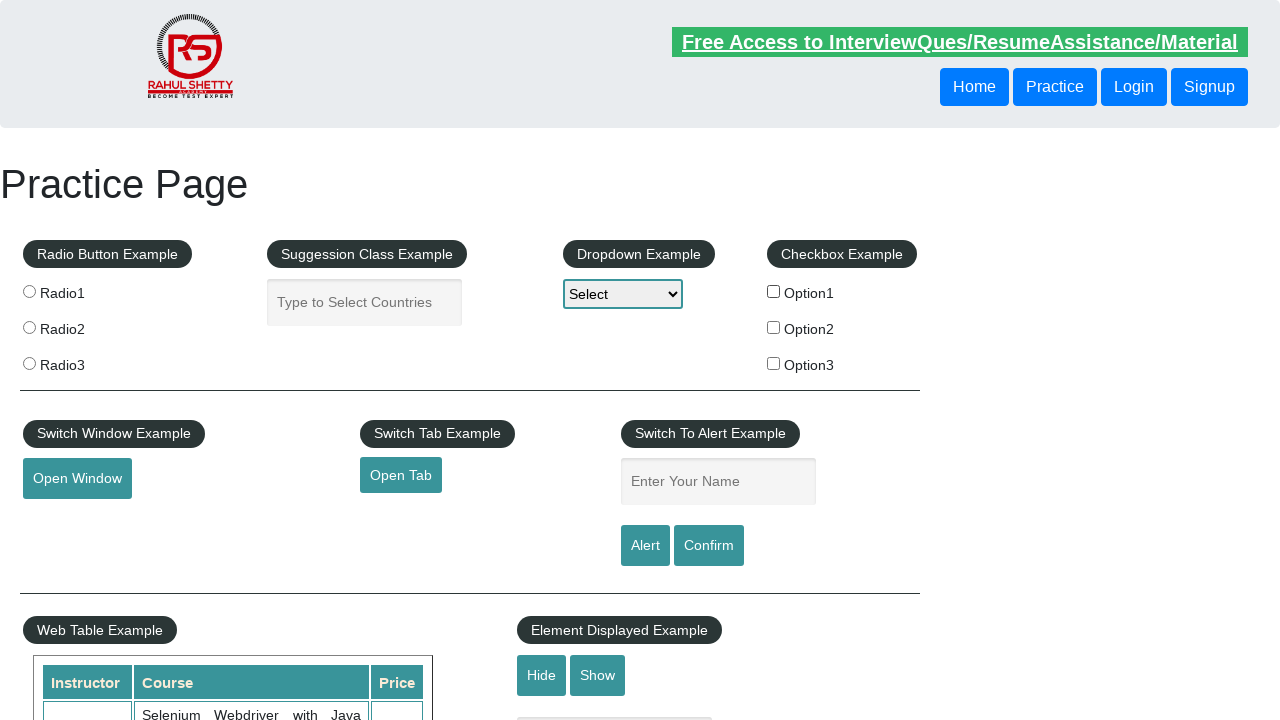

Verified checkbox is unchecked
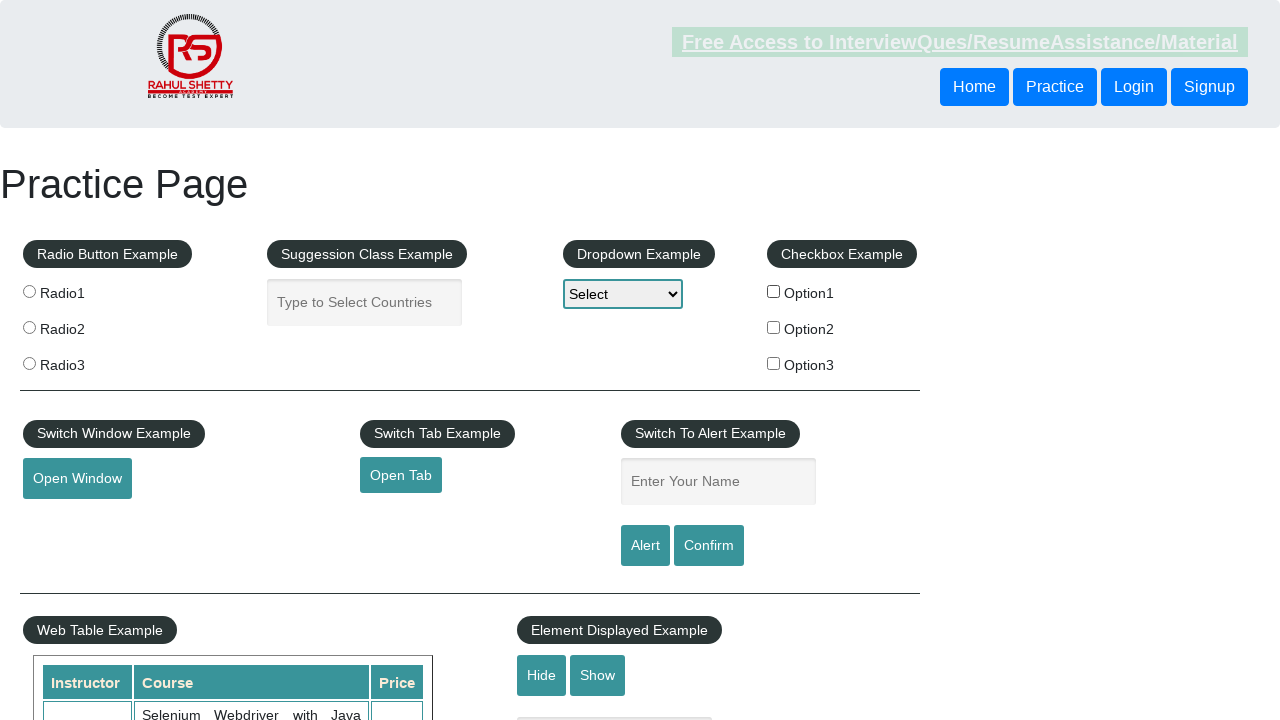

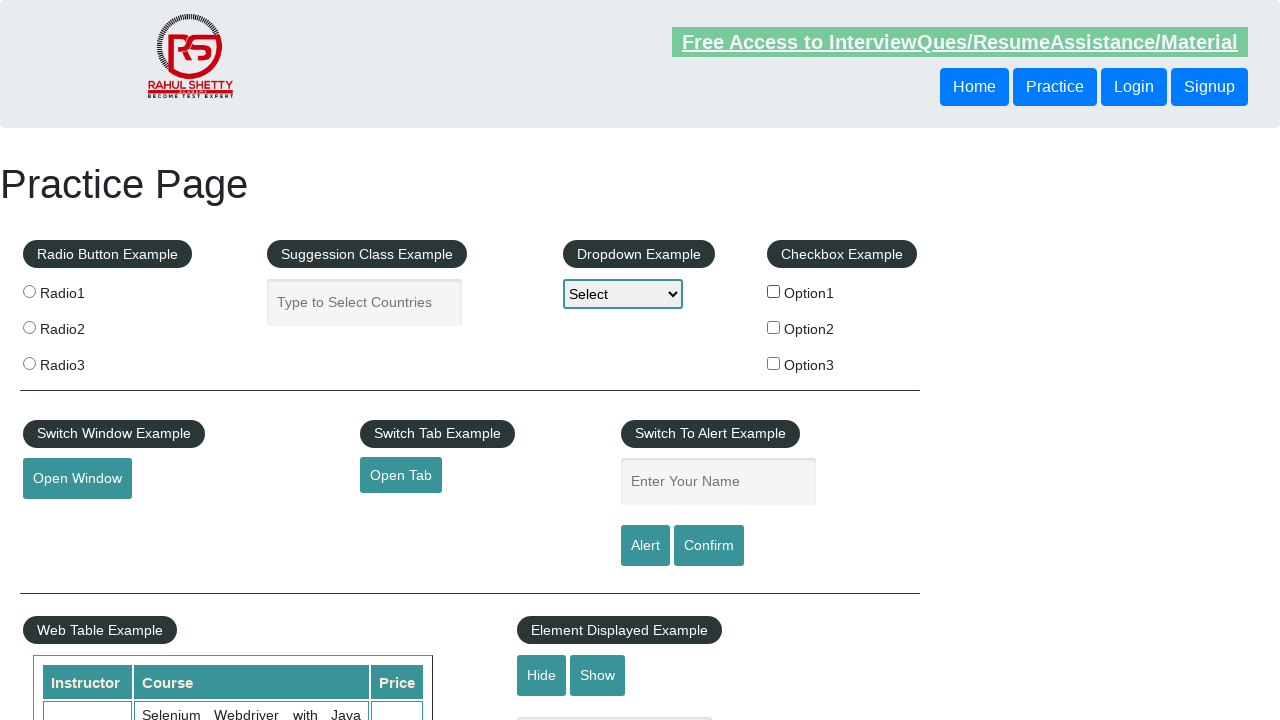